Tests form interactions across two iframes by typing text, clicking a button, checking a checkbox, selecting an option, and verifying an image becomes visible

Starting URL: http://wejump-automation-test.github.io/qa-test/

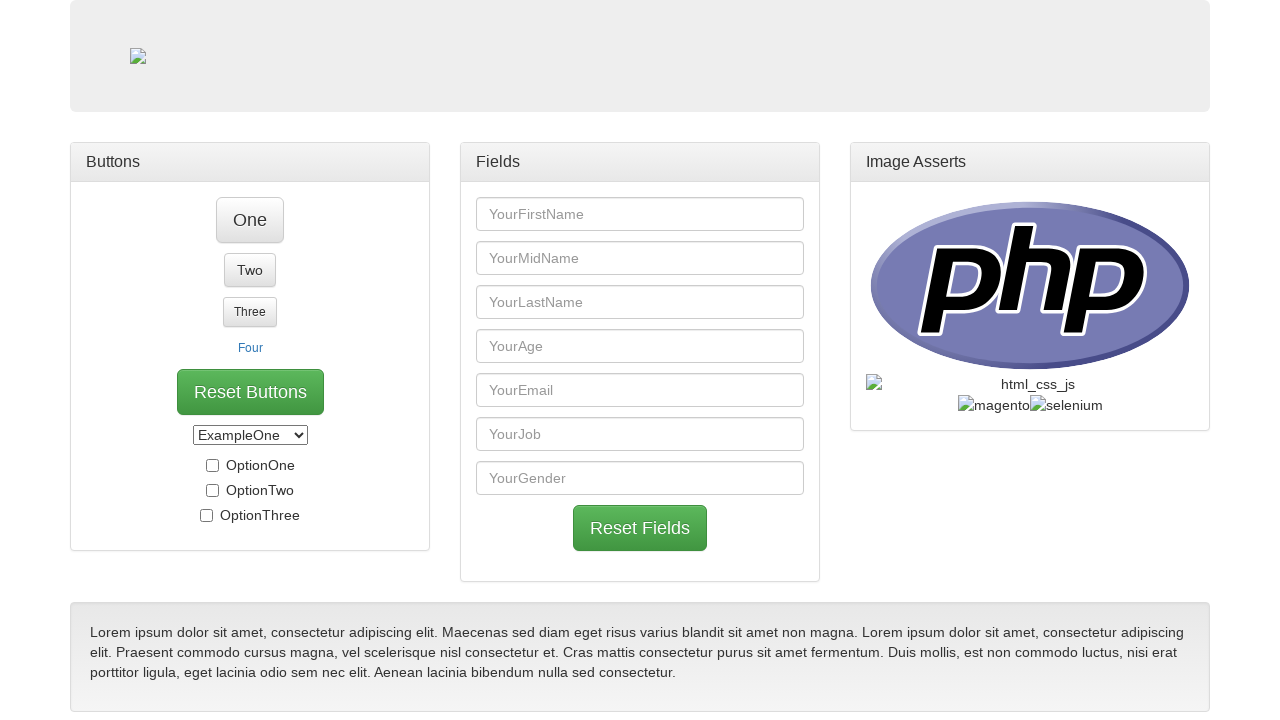

Typed 'test input text' into first name input in second iframe on #iframe_panel_body_two > iframe >> internal:control=enter-frame >> #first_name
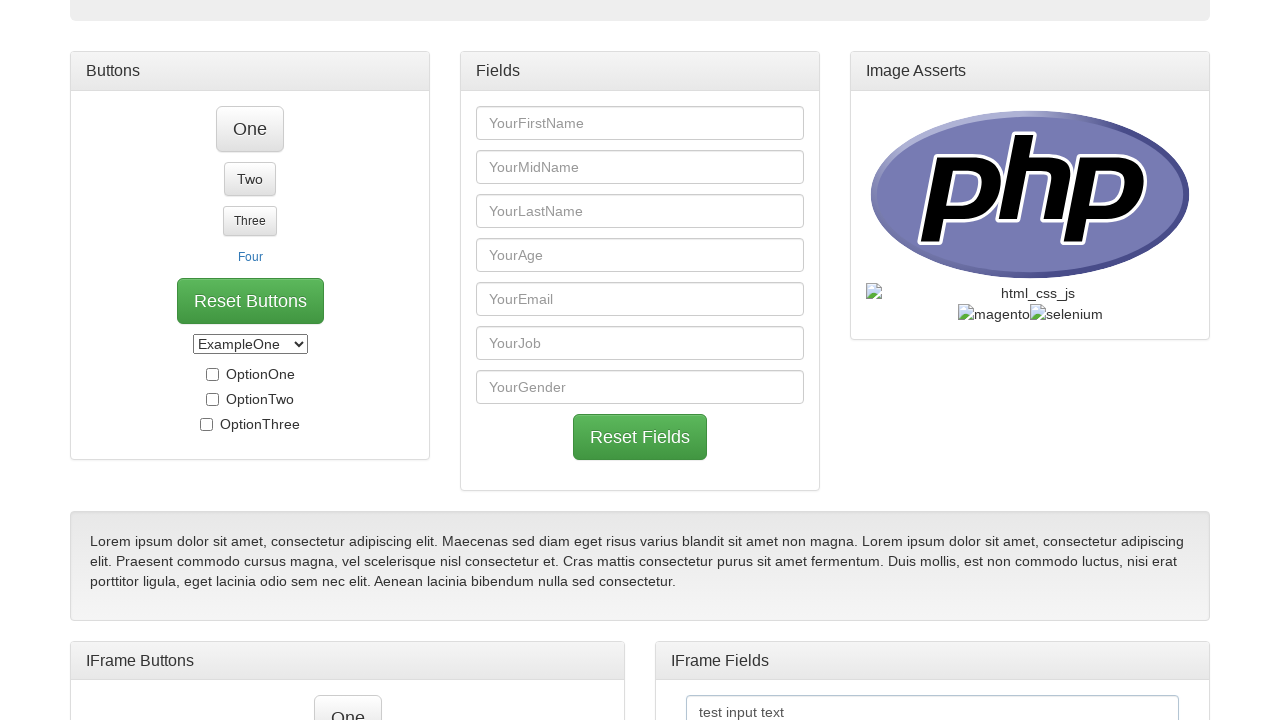

Clicked button One inside first iframe at (348, 697) on #iframe_panel_body > iframe >> internal:control=enter-frame >> #btn_one
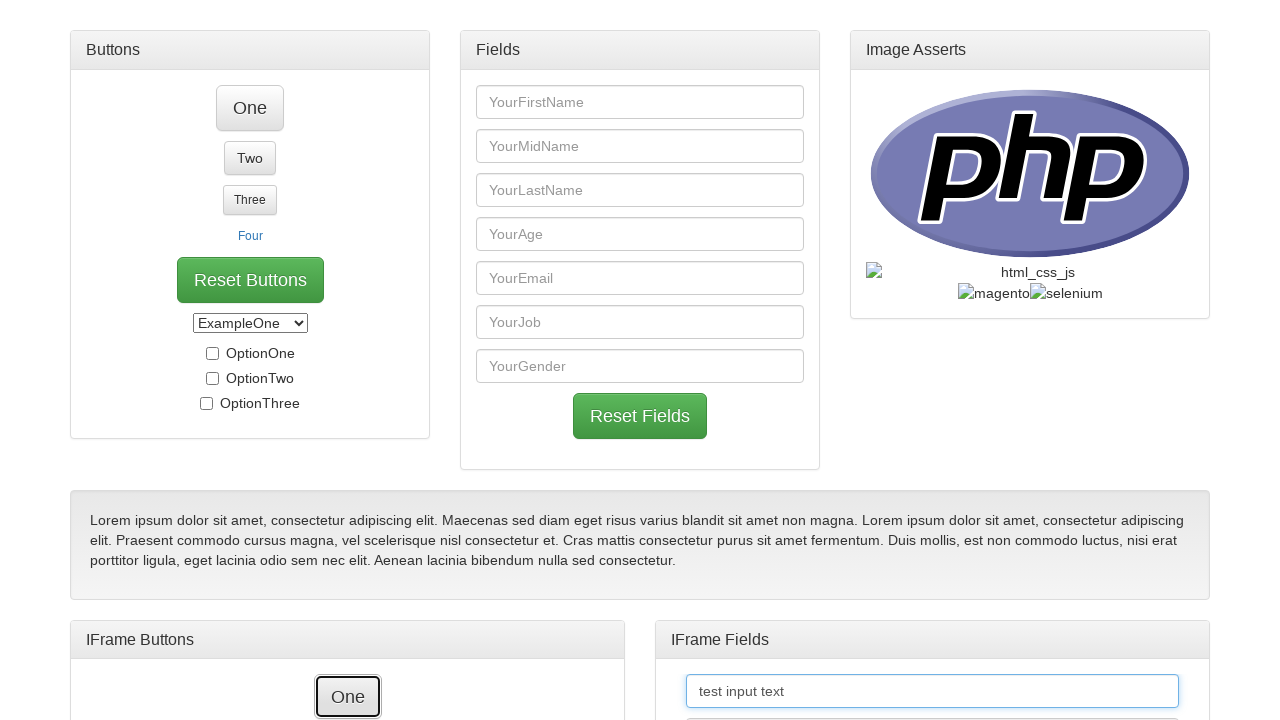

Waited for button One to become hidden
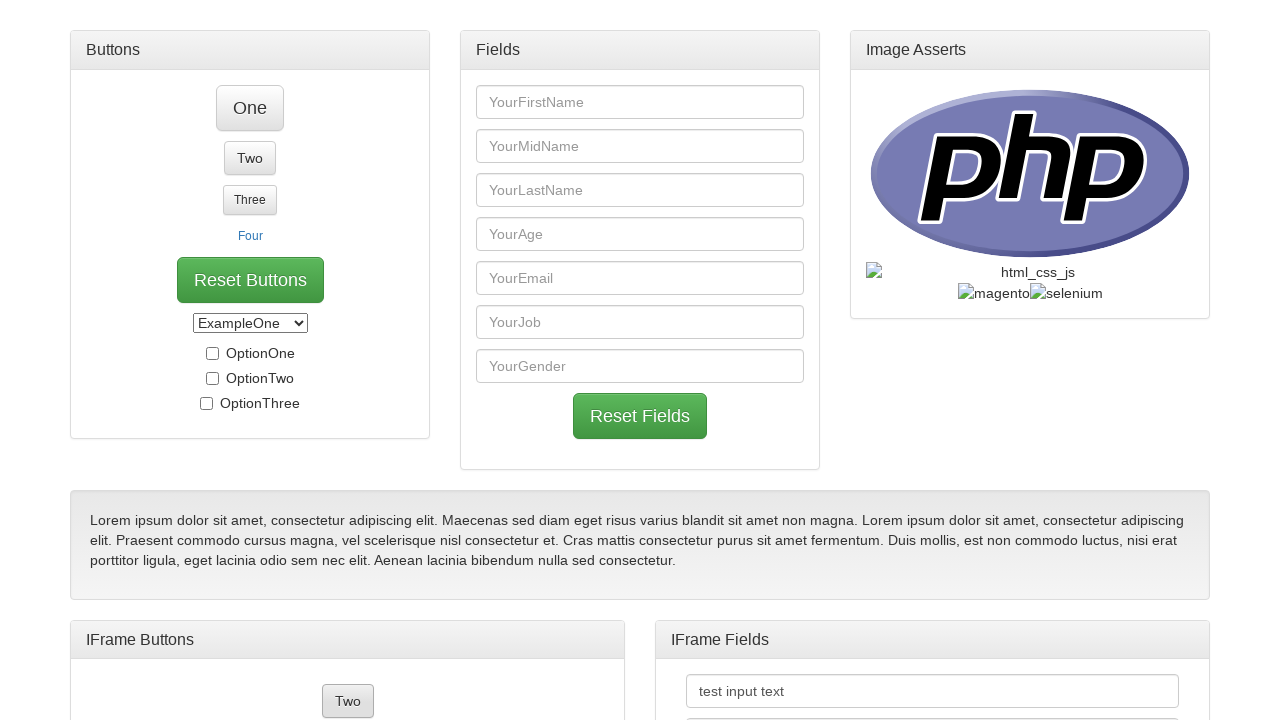

Checked opt_three checkbox in first iframe at (304, 604) on #iframe_panel_body > iframe >> internal:control=enter-frame >> #opt_three
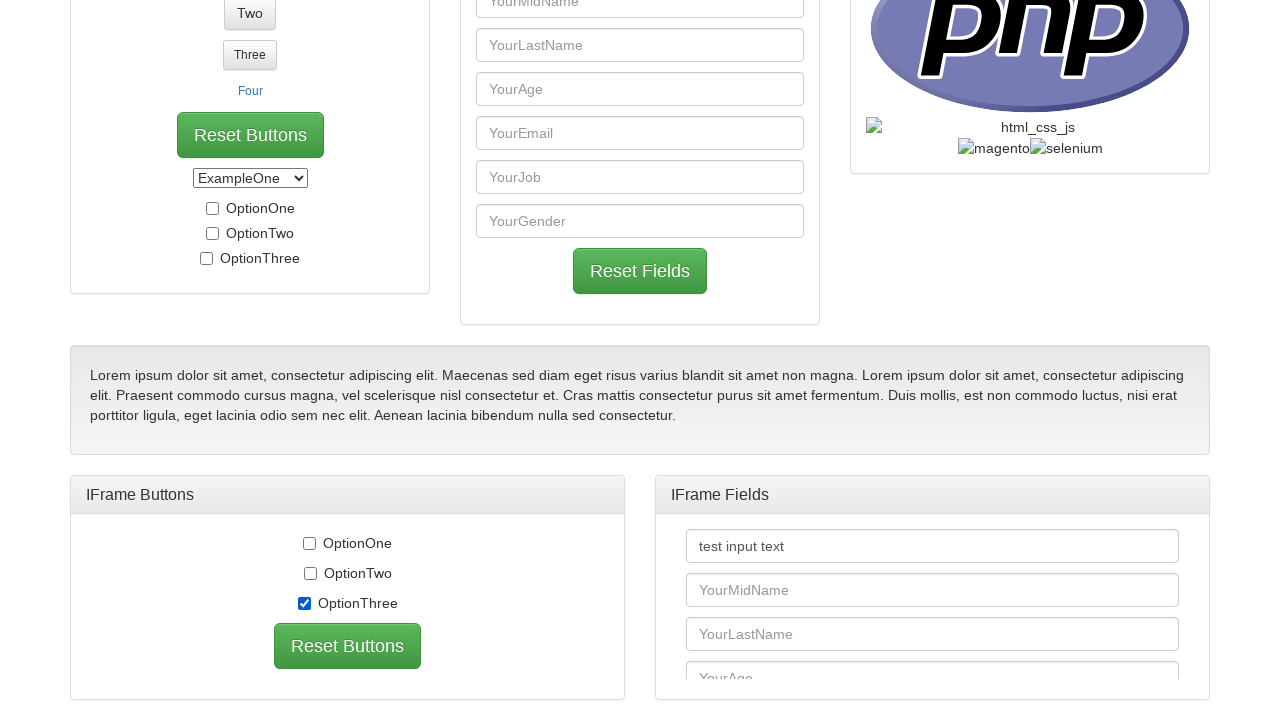

Selected option_two from dropdown in first iframe on #iframe_panel_body > iframe >> internal:control=enter-frame >> #select_box
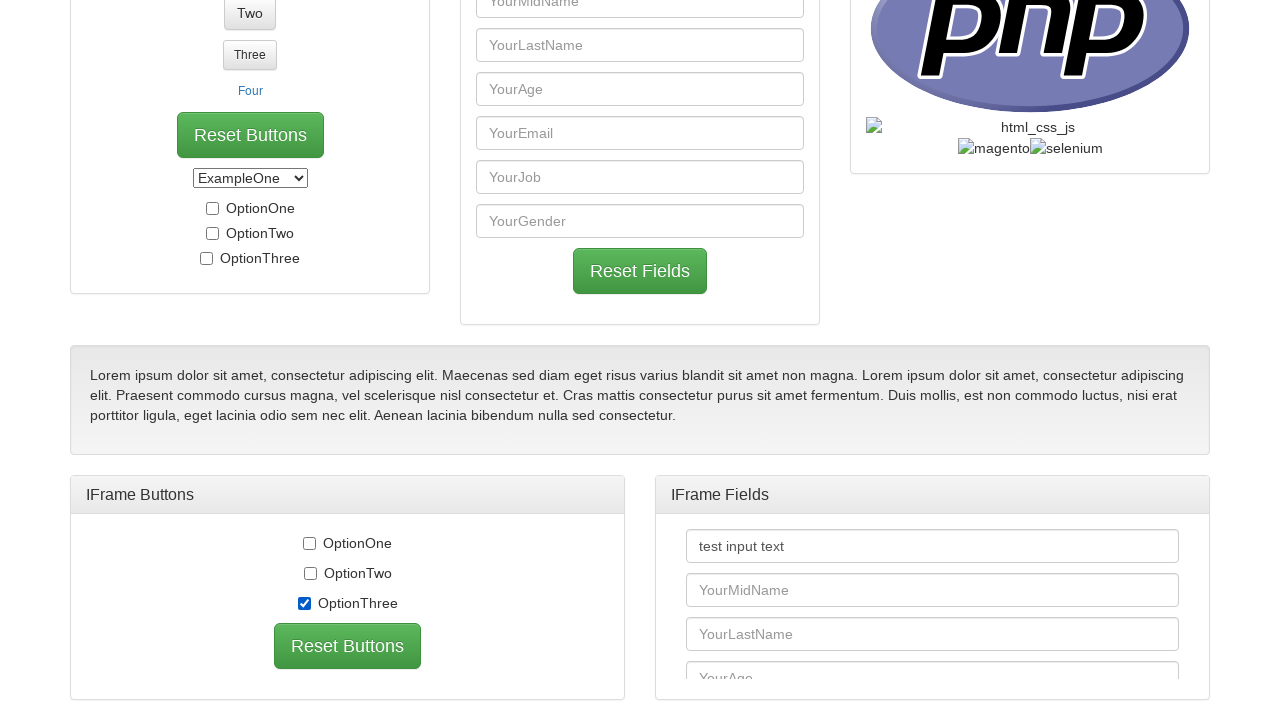

Selenium image became visible on main page
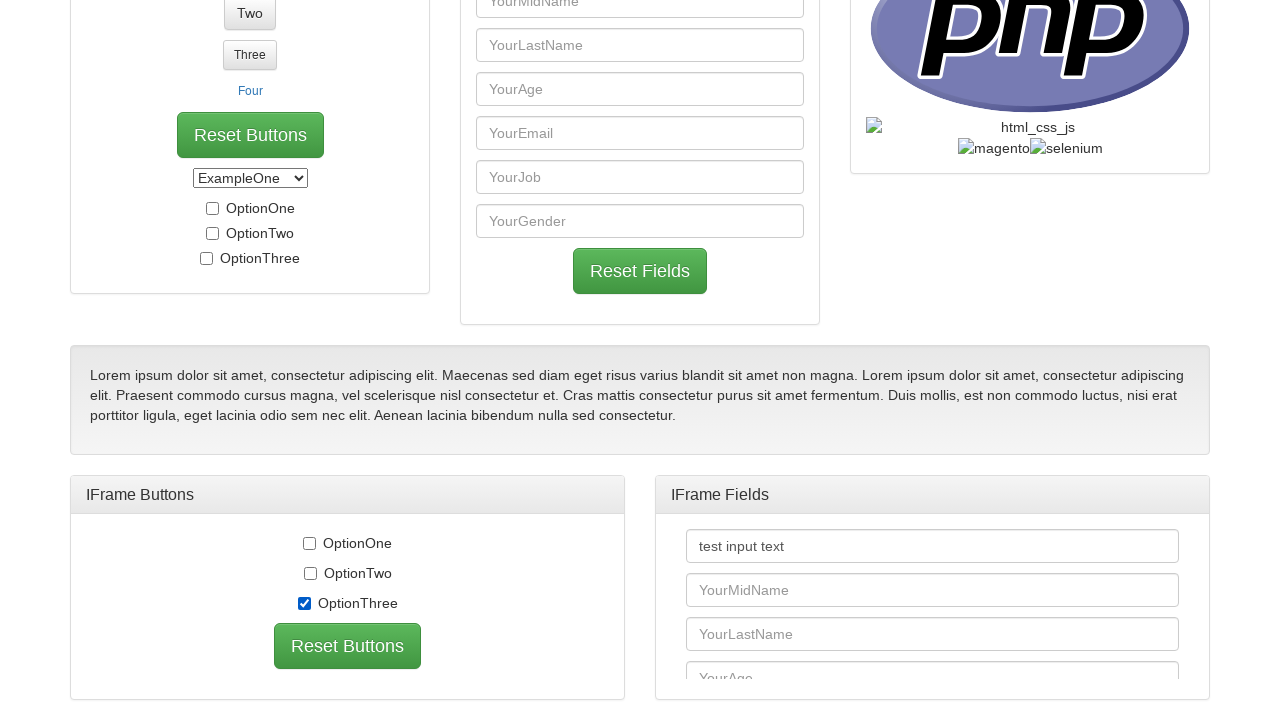

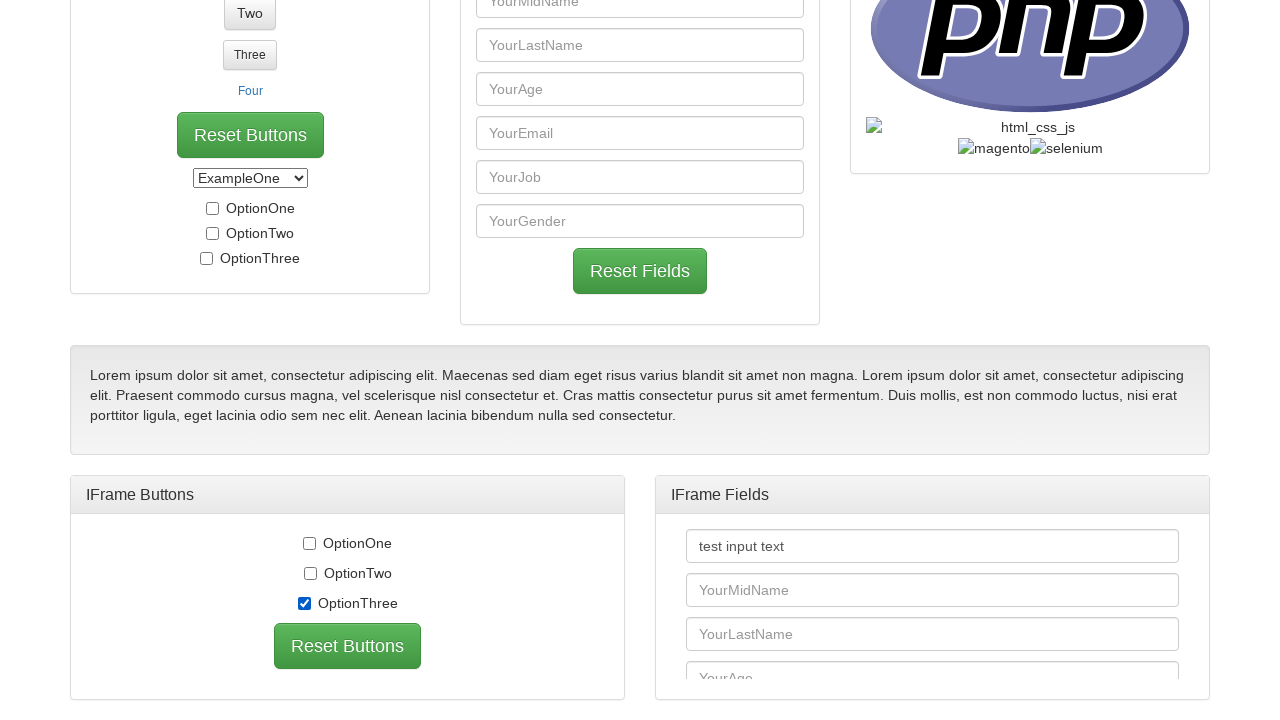